Tests dynamic loading by clicking Start and verifying Hello World text appears

Starting URL: https://the-internet.herokuapp.com/dynamic_loading/2

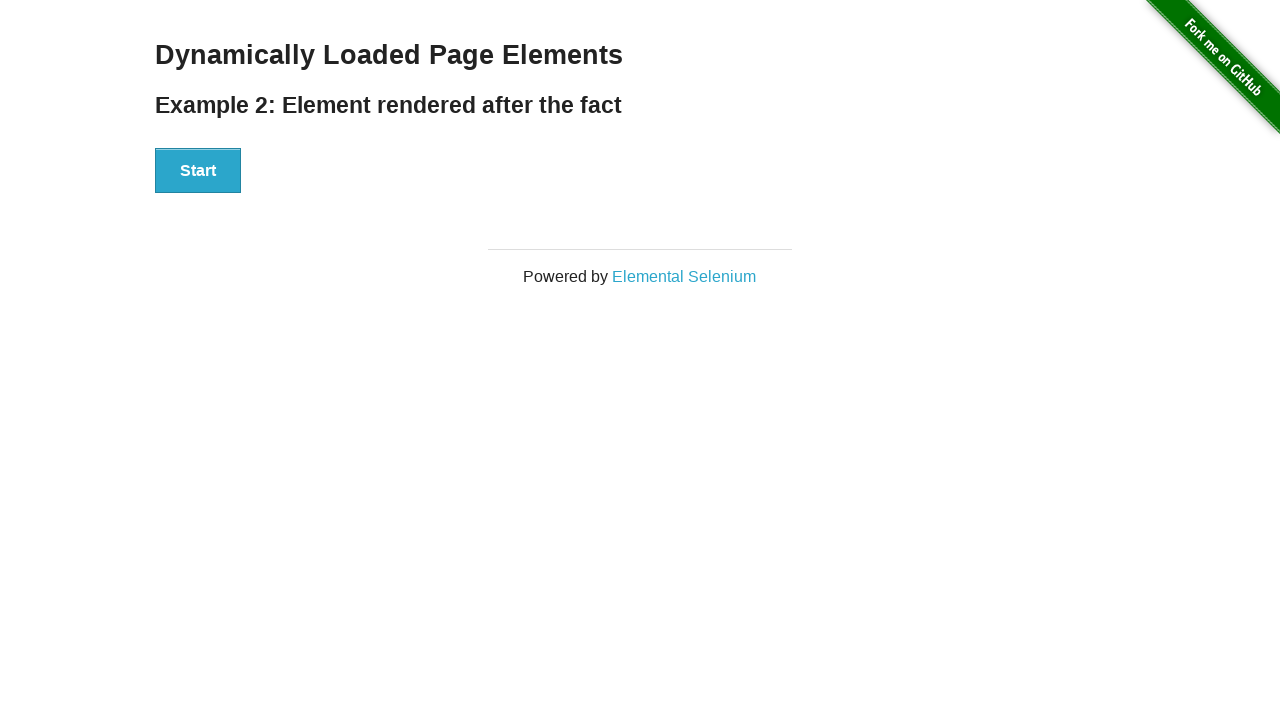

Clicked the Start button to trigger dynamic loading at (198, 171) on xpath=//button[text()='Start']
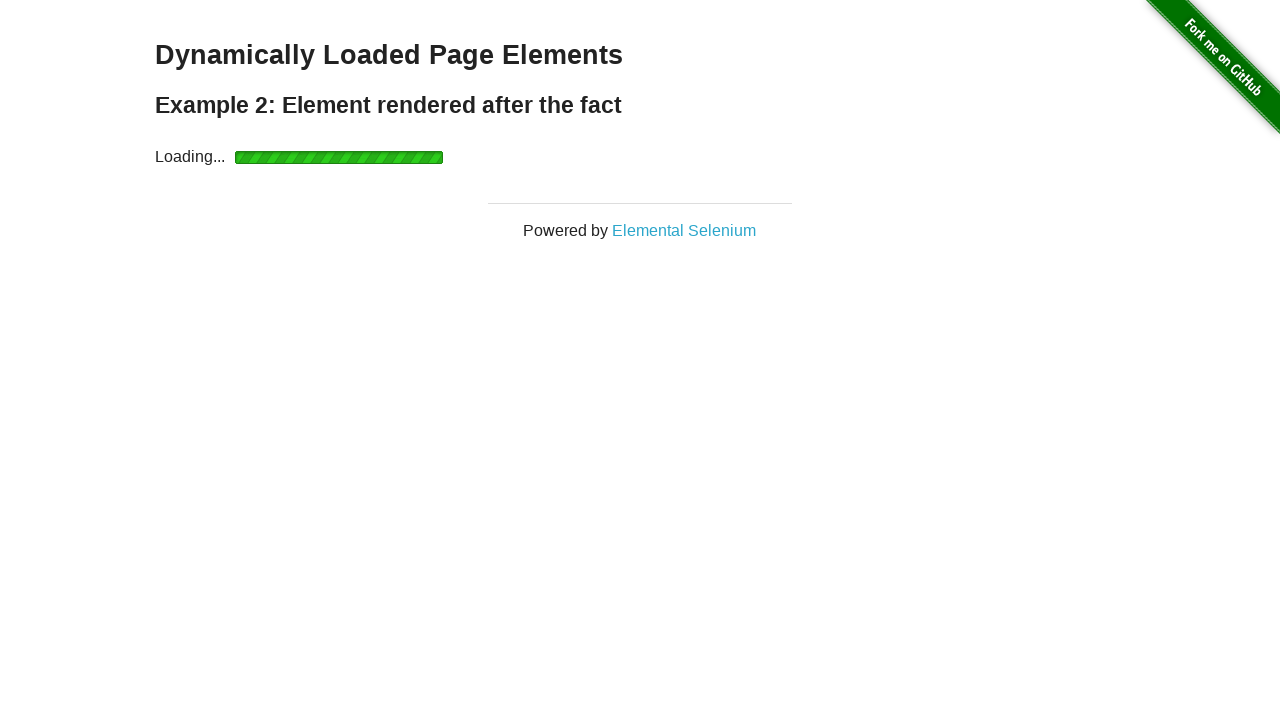

Waited for and verified 'Hello World!' text appeared
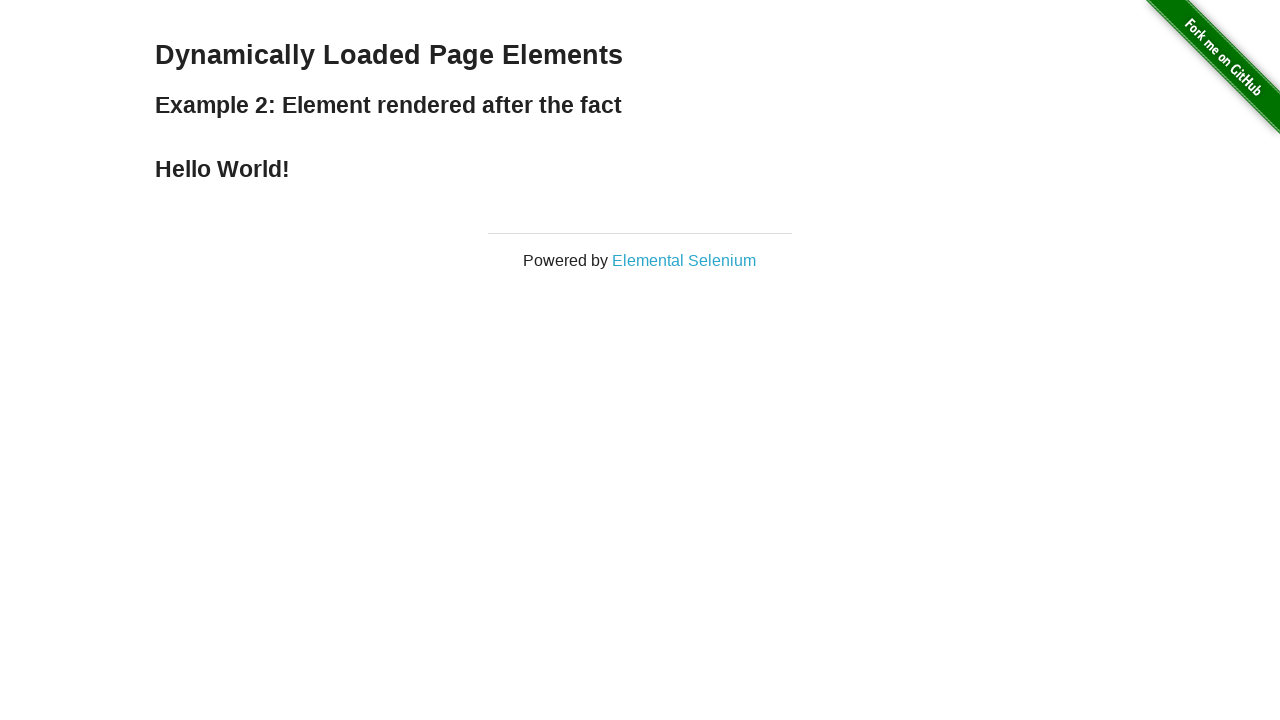

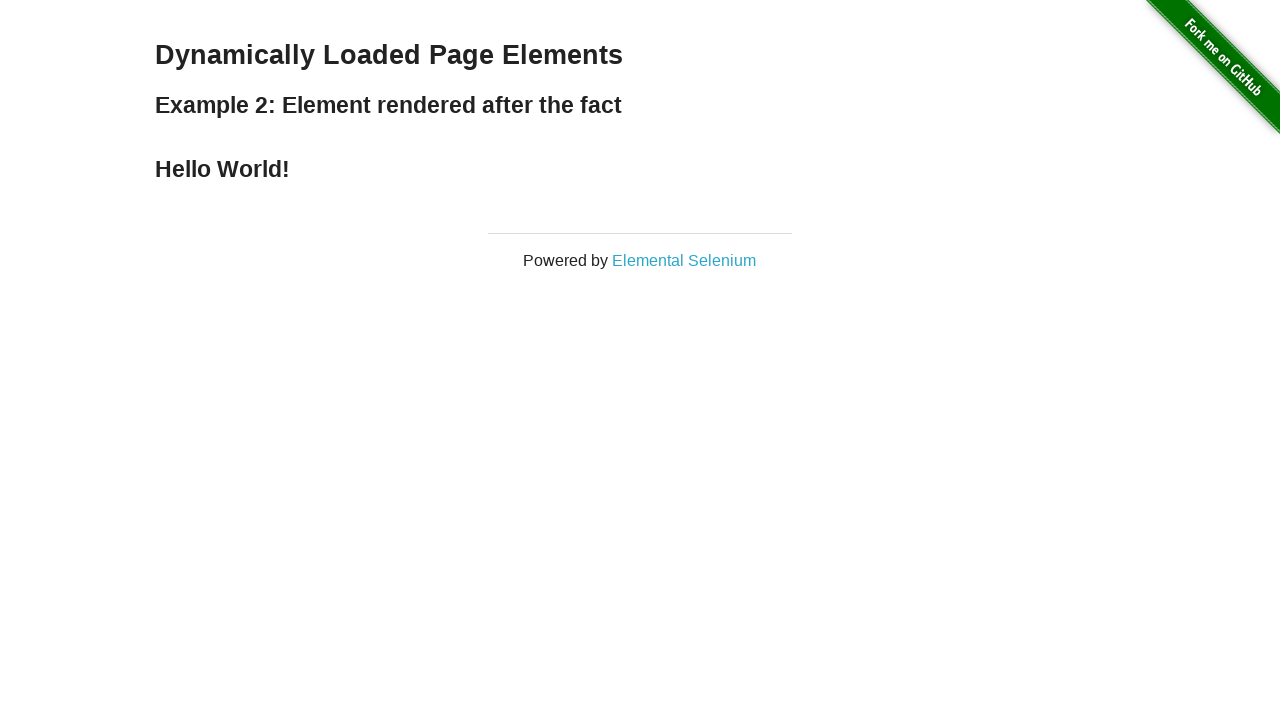